Attempts to submit patient form with only name field filled, verifying error message appears

Starting URL: https://odontologic-system.vercel.app/add

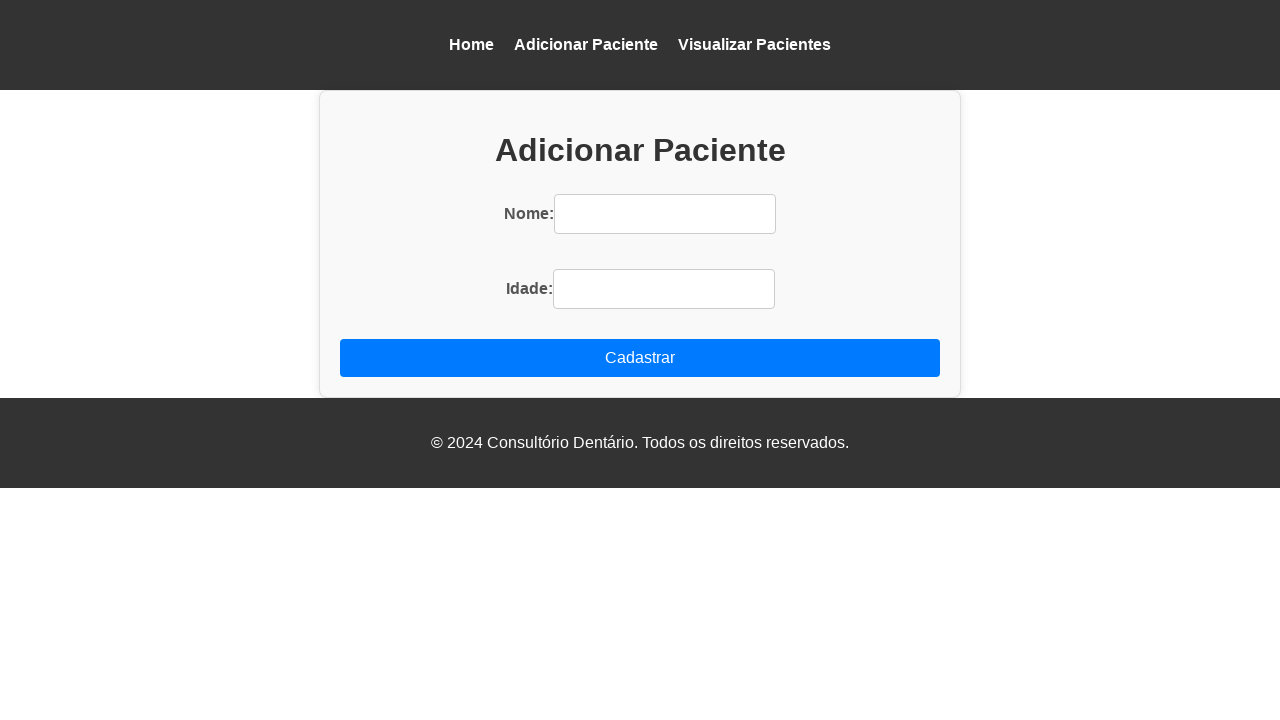

Filled name field with 'Robert Johnson' on (//div[@class='add-resource']//input)[1]
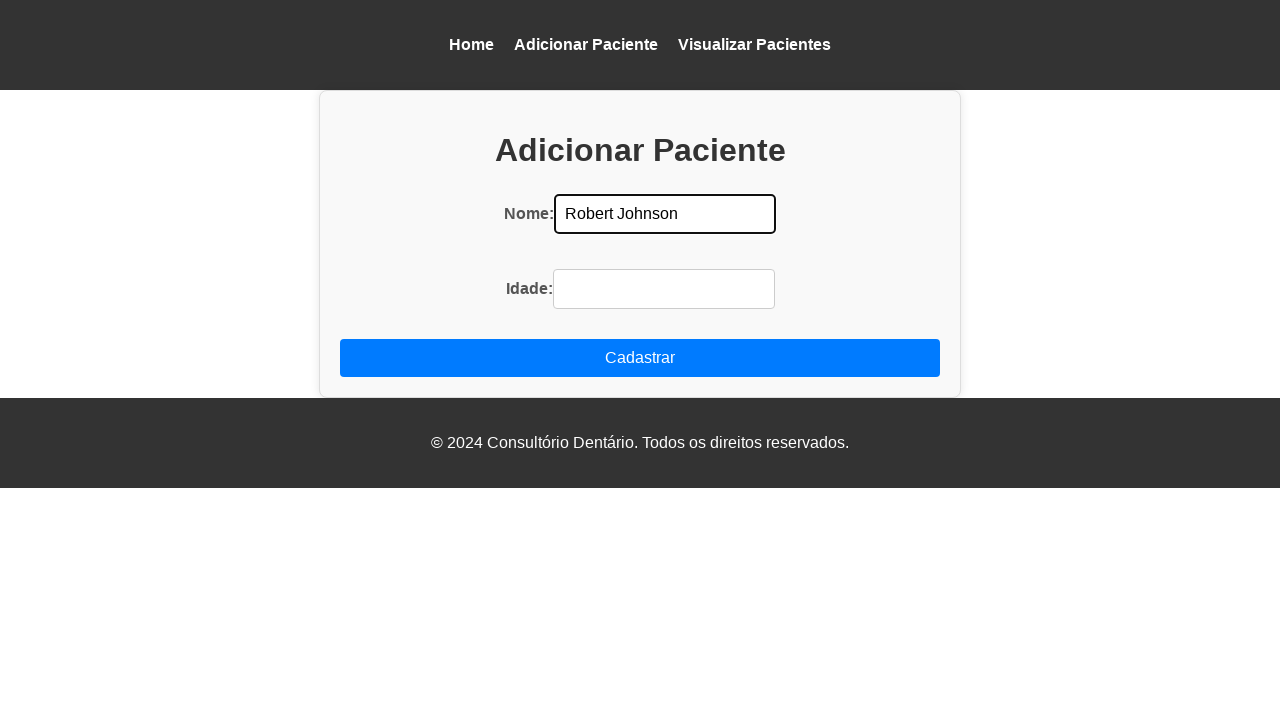

Clicked submit button to attempt form submission at (640, 358) on xpath=//button[@type='submit']
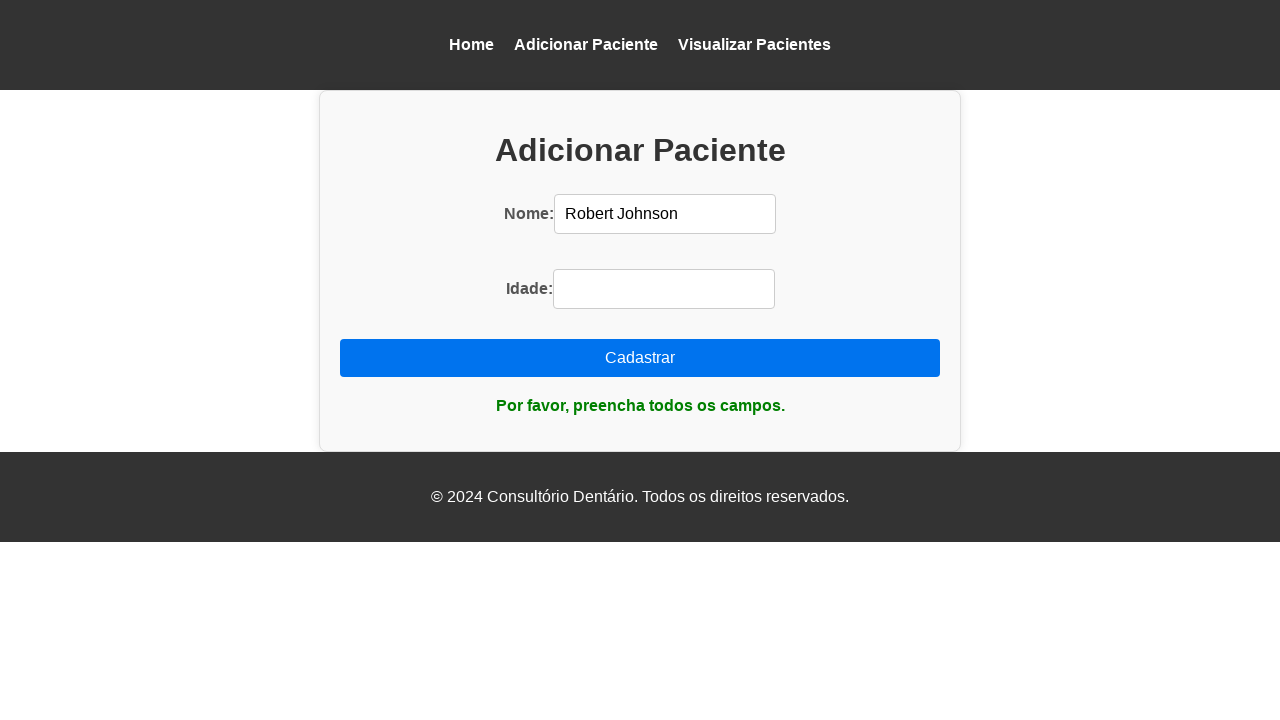

Verified error message 'Por favor, preencha todos os campos.' is displayed
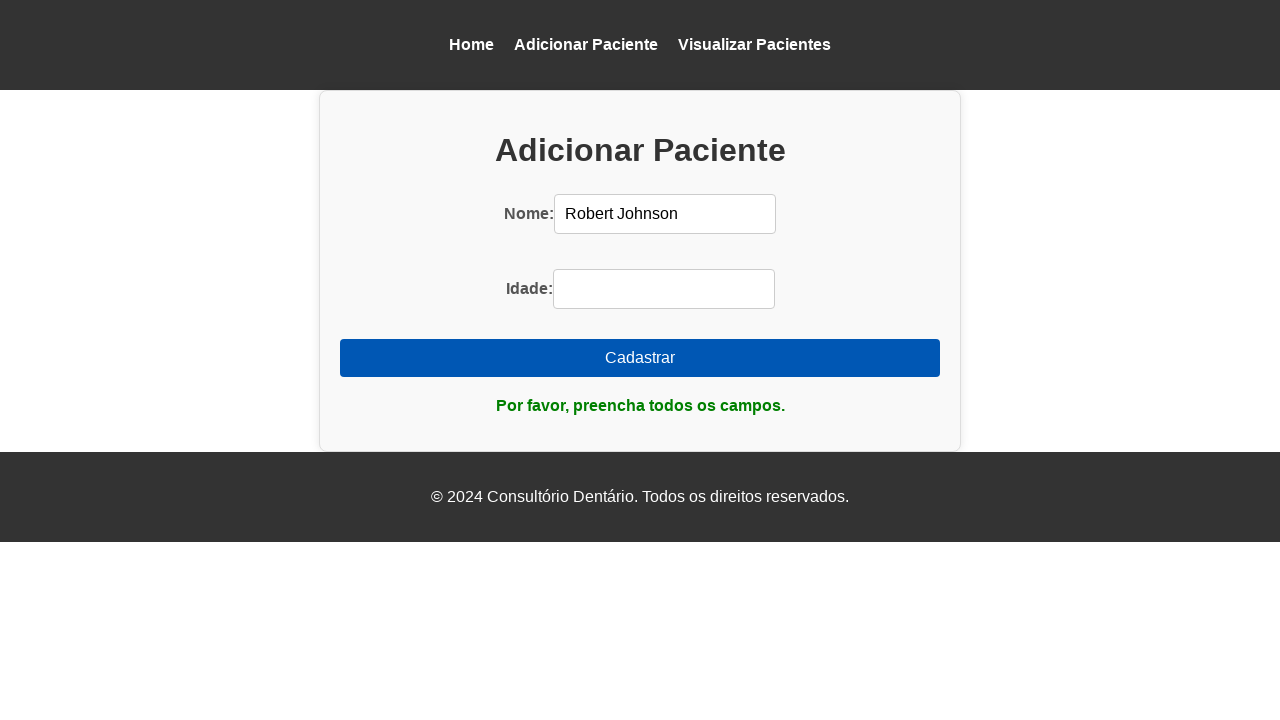

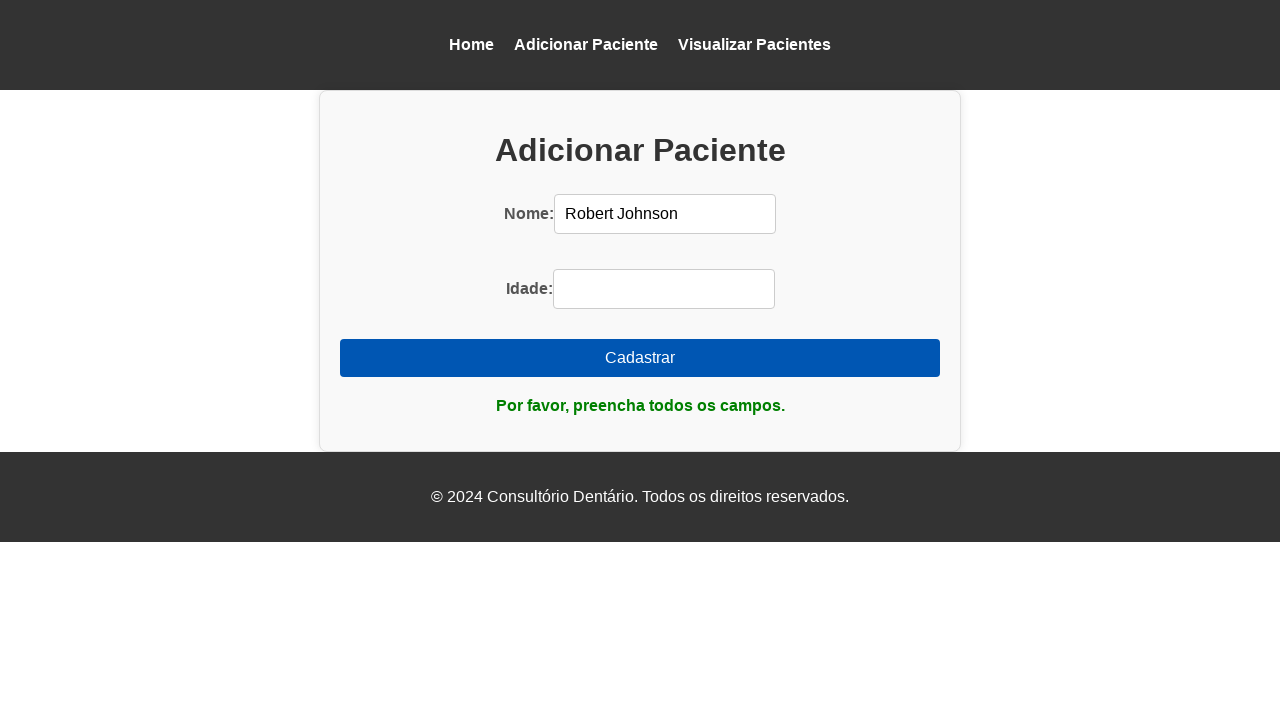